Tests form filling by first clicking a link with mathematically calculated text, then filling out a personal information form with name, last name, city, and country fields, and submitting it.

Starting URL: http://suninjuly.github.io/find_link_text

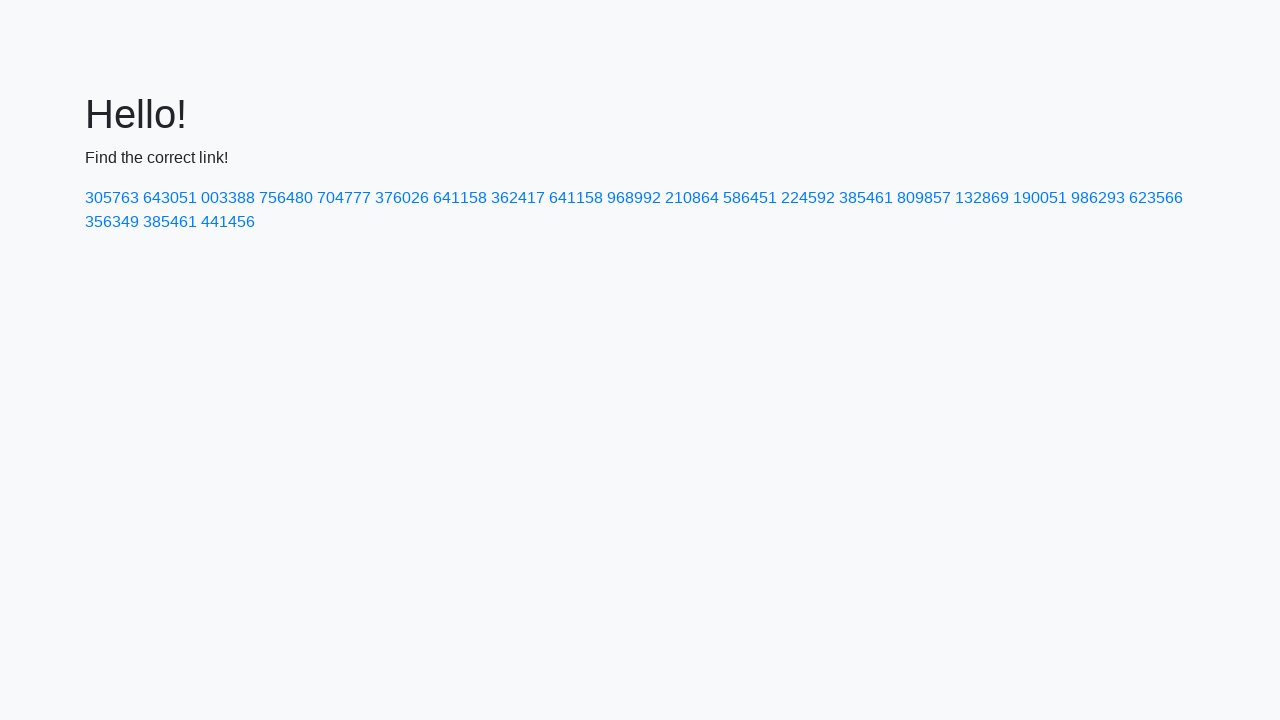

Clicked link with mathematically calculated text '224592' at (808, 198) on a:text('224592')
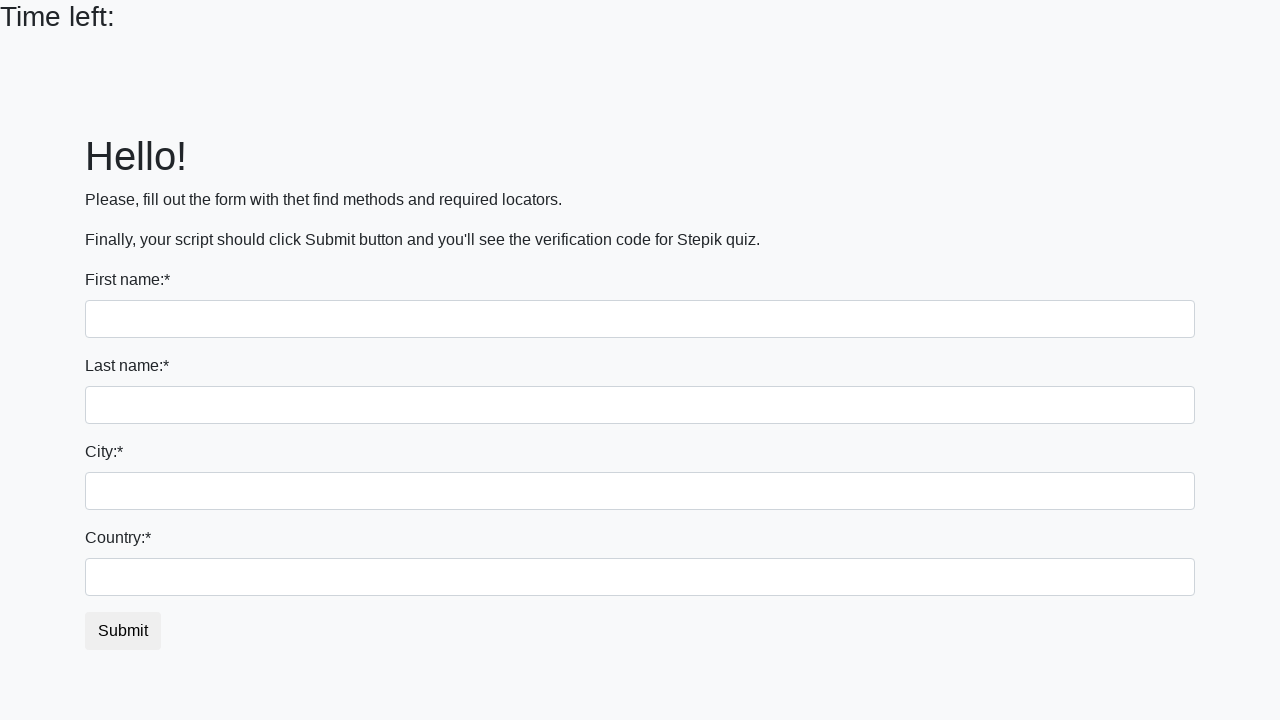

Filled first name field with 'Ivan' on input:first-of-type
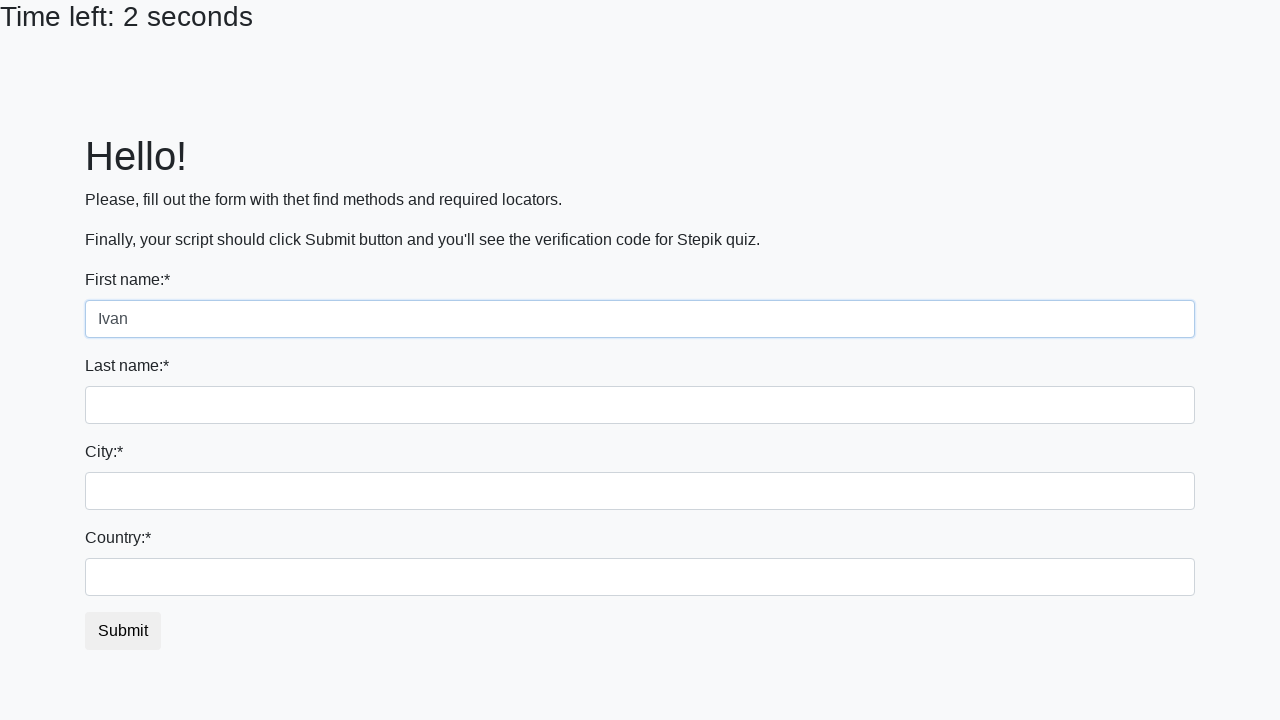

Filled last name field with 'Petrov' on input[name='last_name']
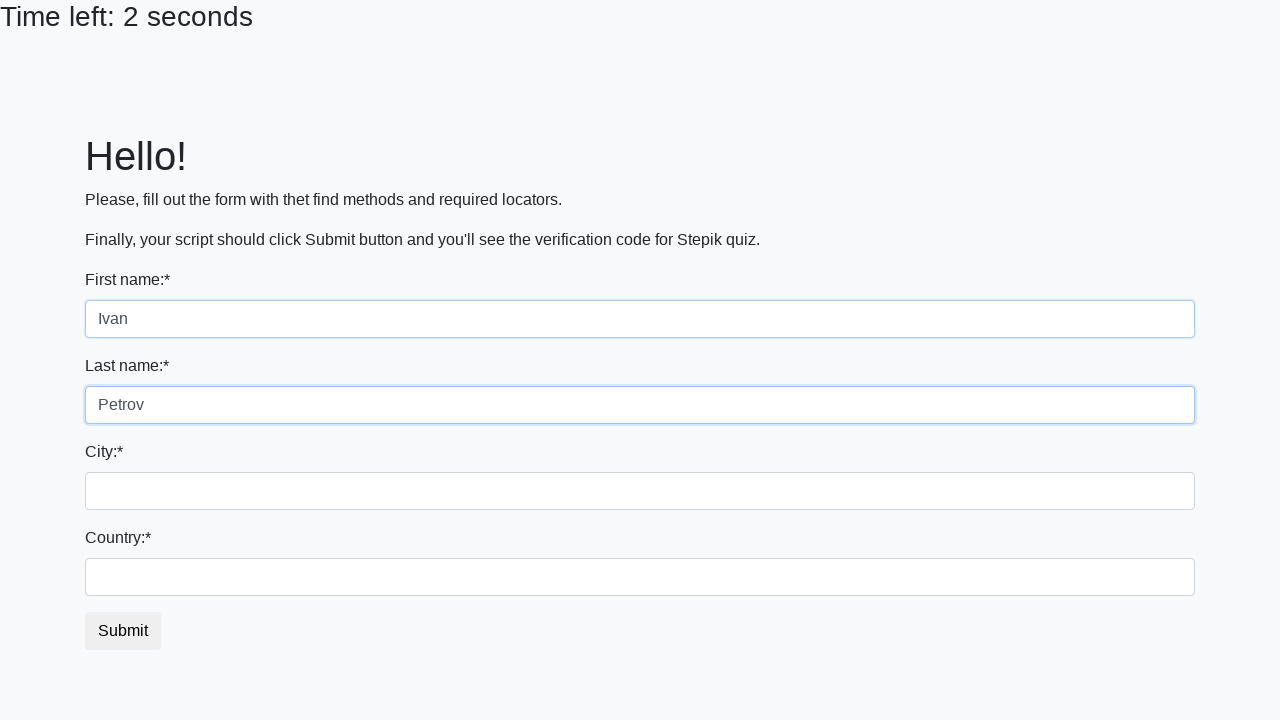

Filled city field with 'Smolensk' on .city
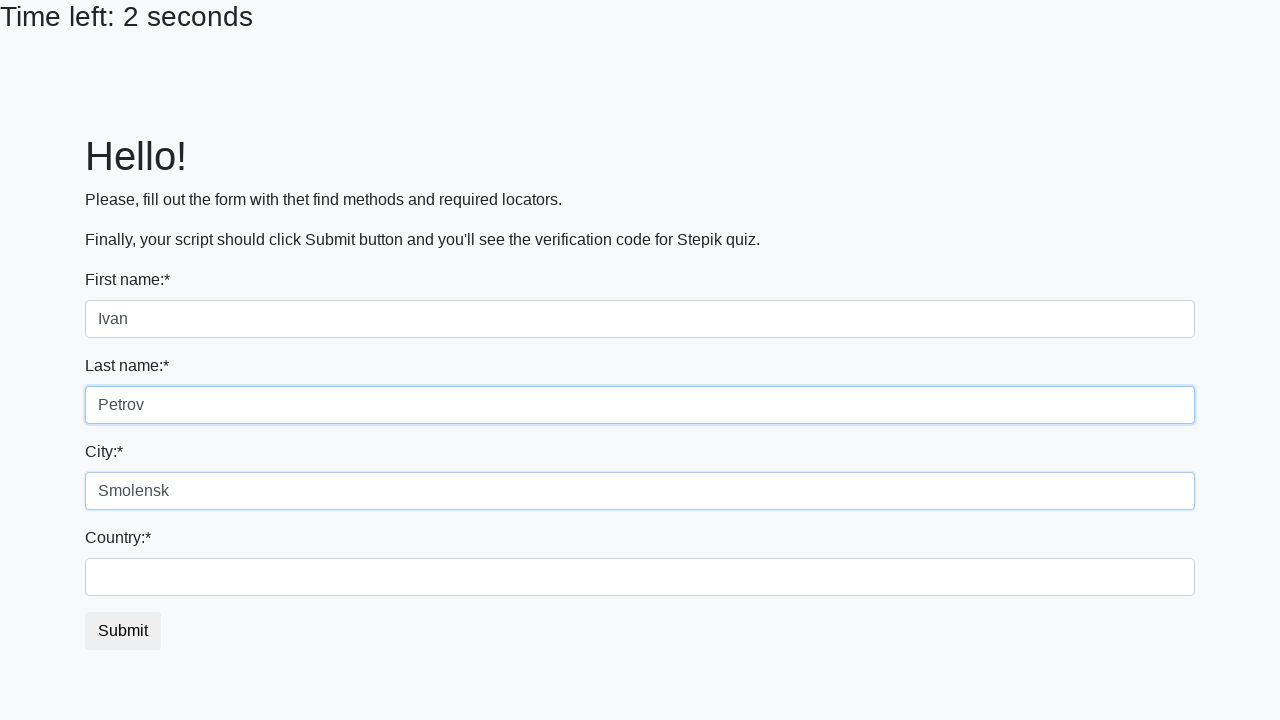

Filled country field with 'Russia' on #country
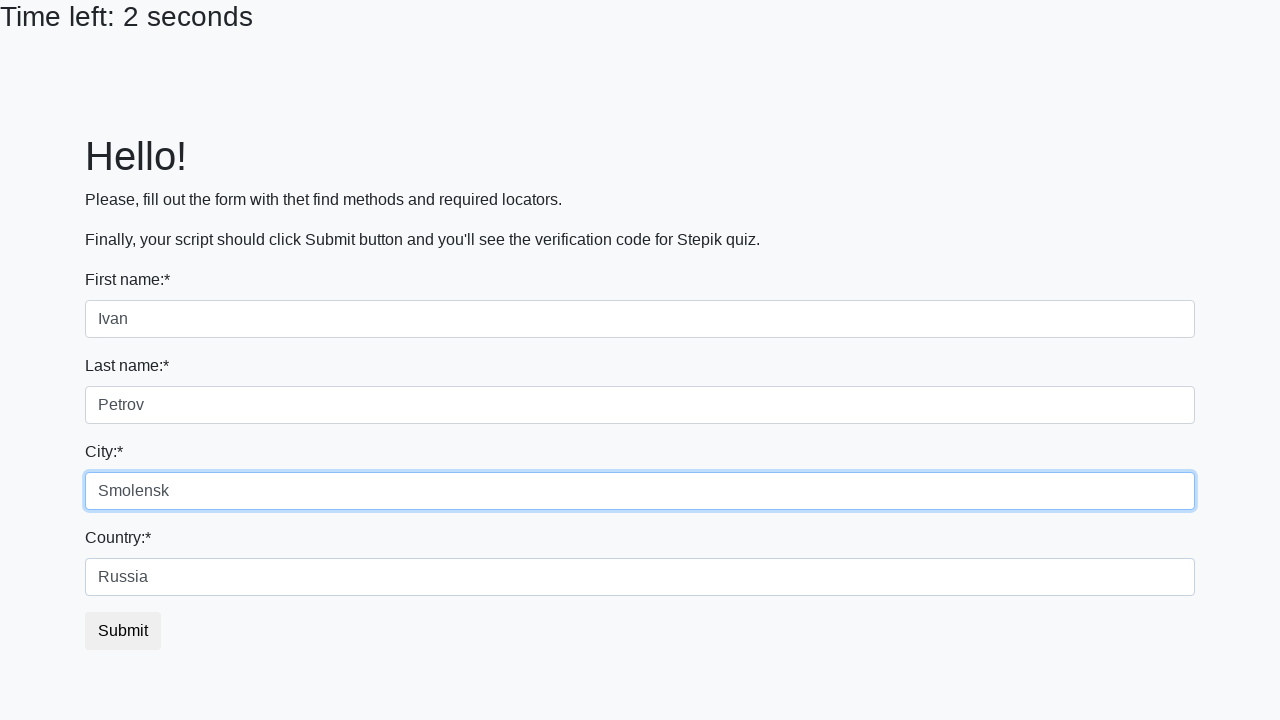

Clicked submit button to submit the form at (123, 631) on button.btn
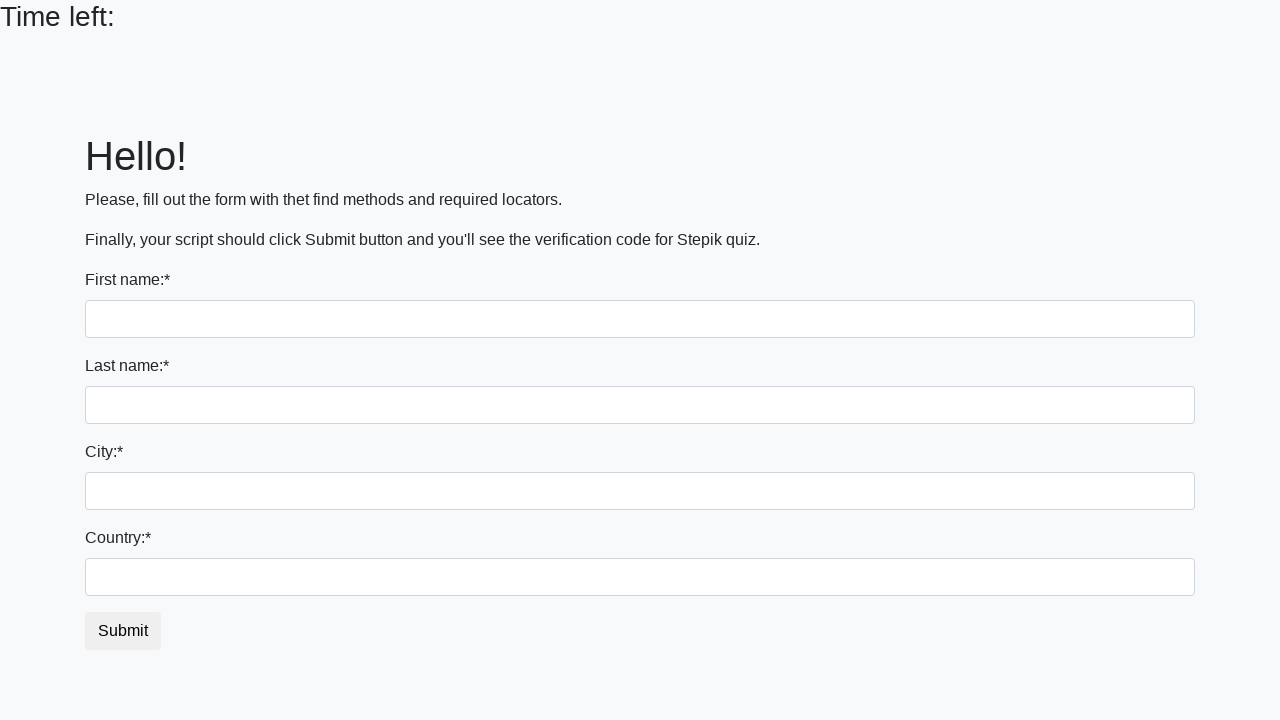

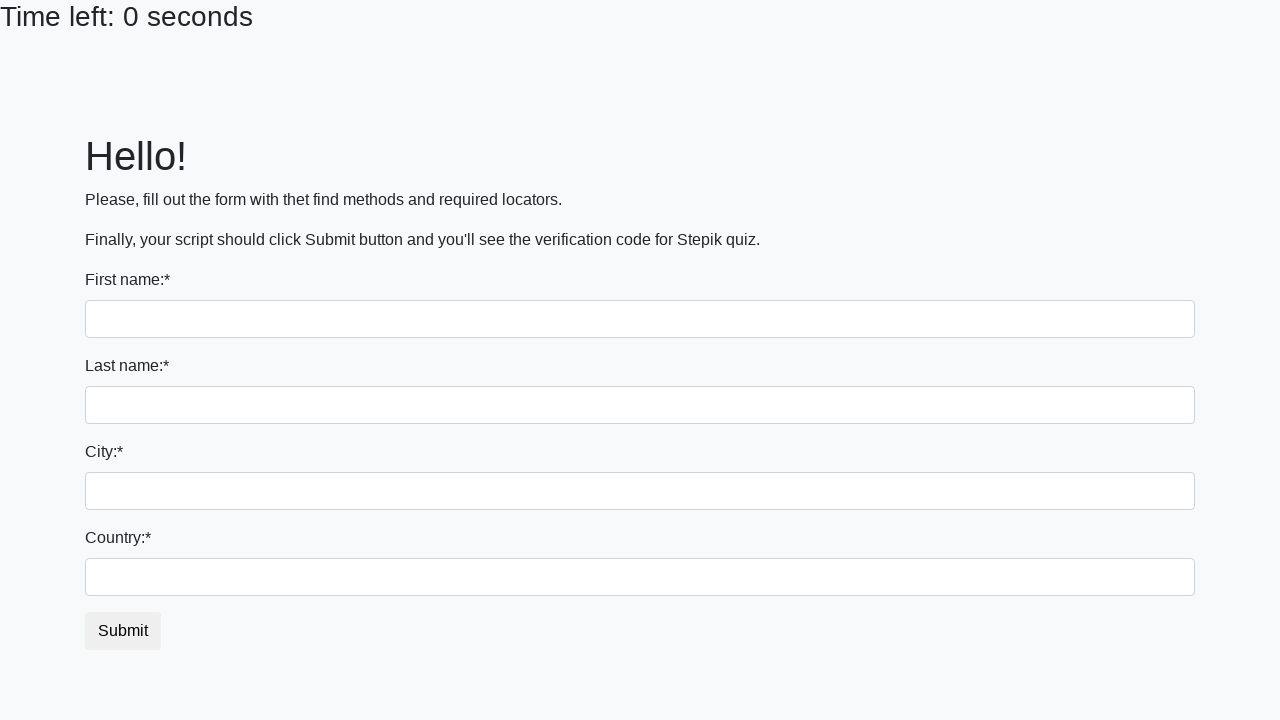